Tests editing a todo item by double-clicking and changing its text

Starting URL: https://demo.playwright.dev/todomvc

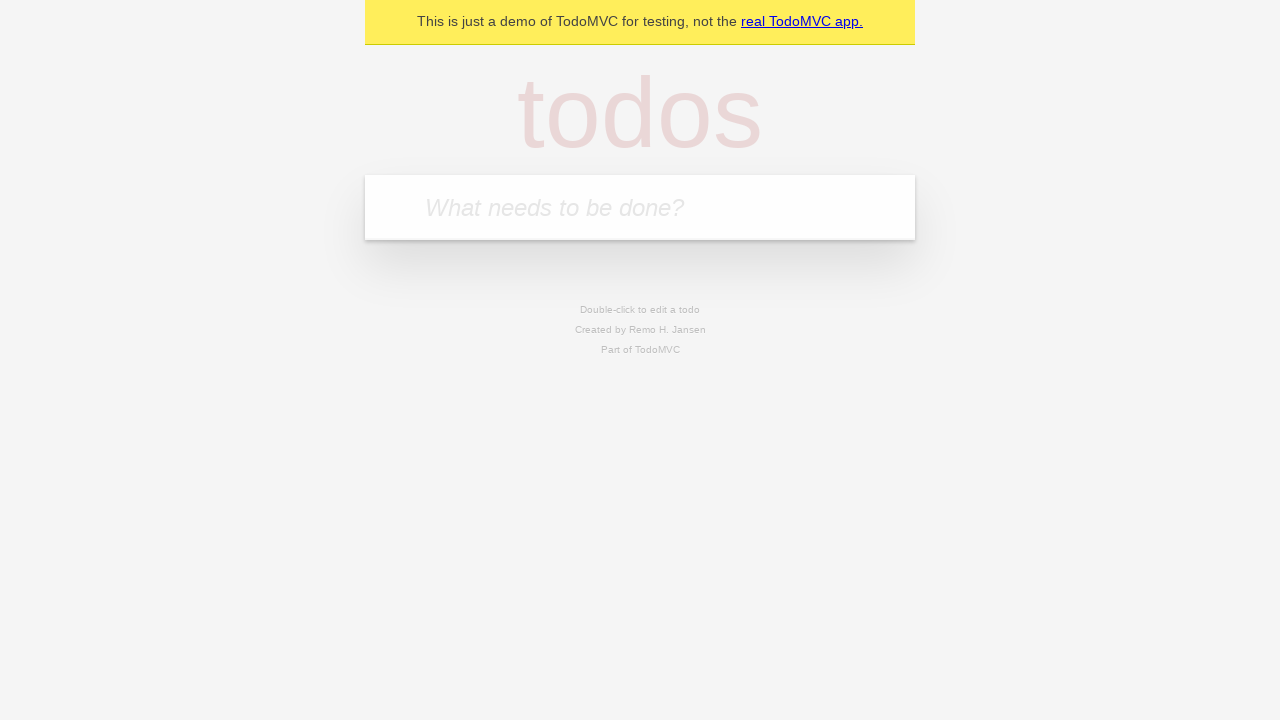

Filled todo input with 'buy some cheese' on internal:attr=[placeholder="What needs to be done?"i]
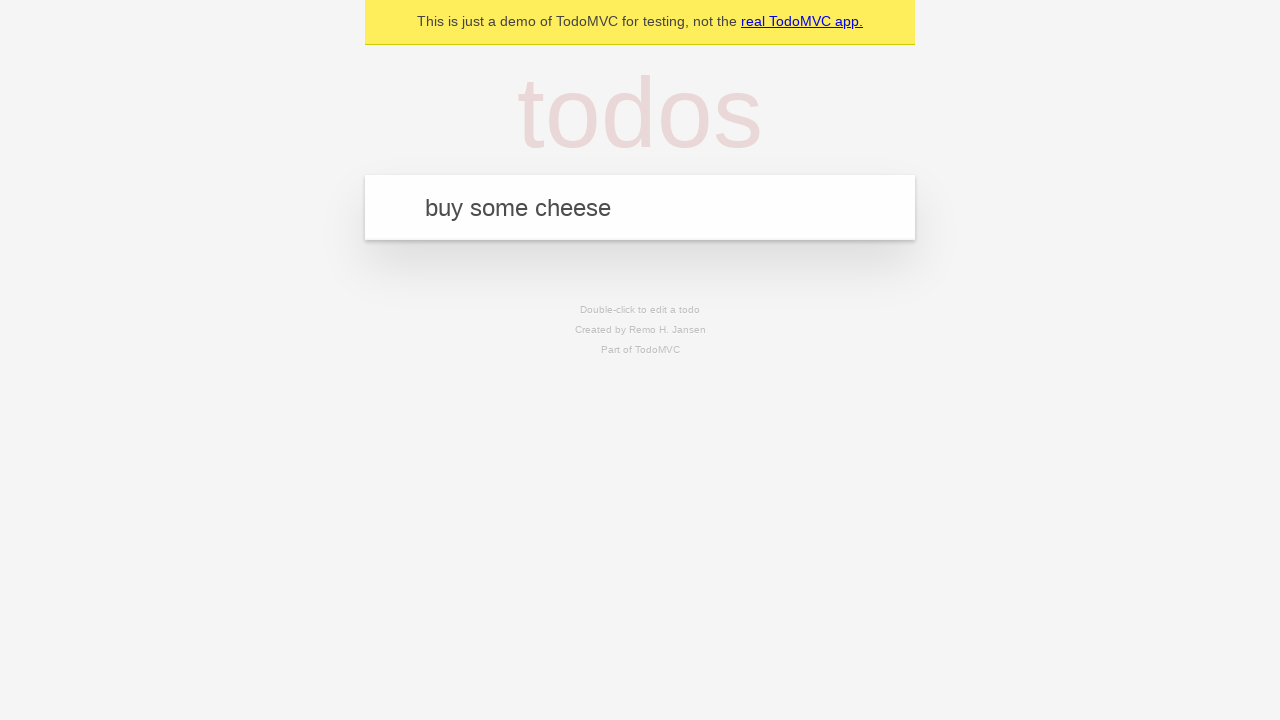

Pressed Enter to create first todo on internal:attr=[placeholder="What needs to be done?"i]
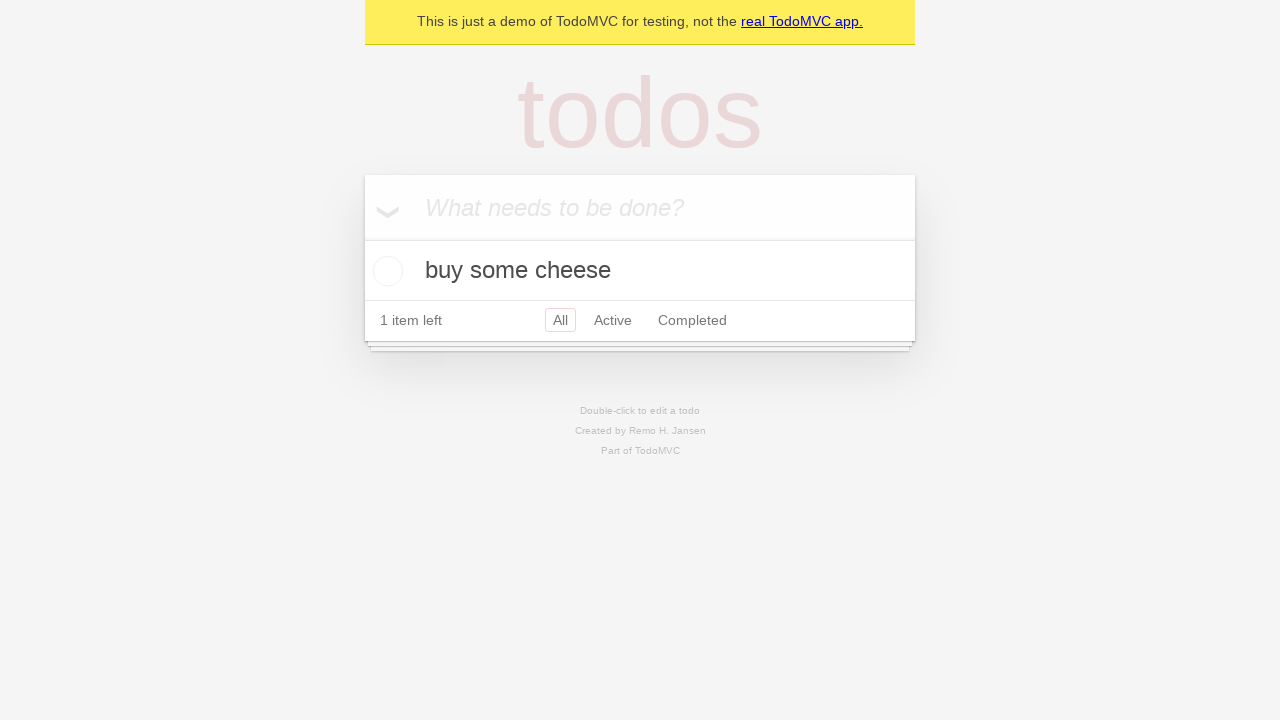

Filled todo input with 'feed the cat' on internal:attr=[placeholder="What needs to be done?"i]
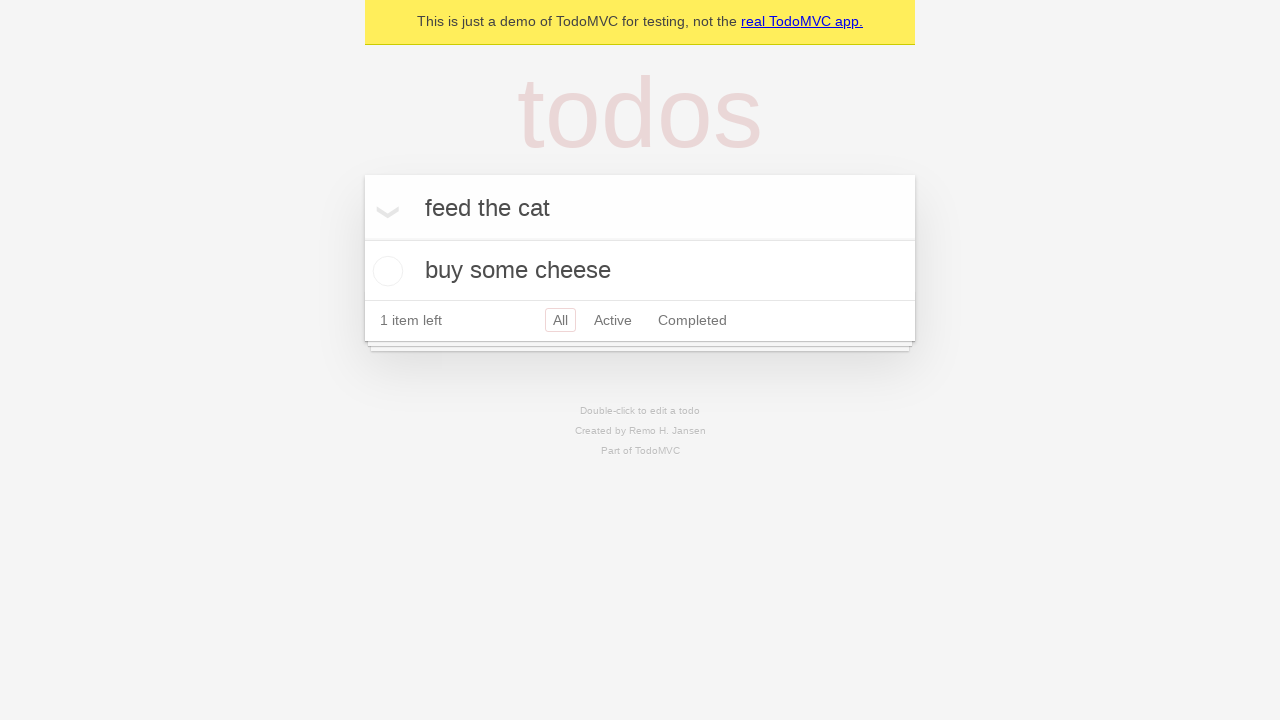

Pressed Enter to create second todo on internal:attr=[placeholder="What needs to be done?"i]
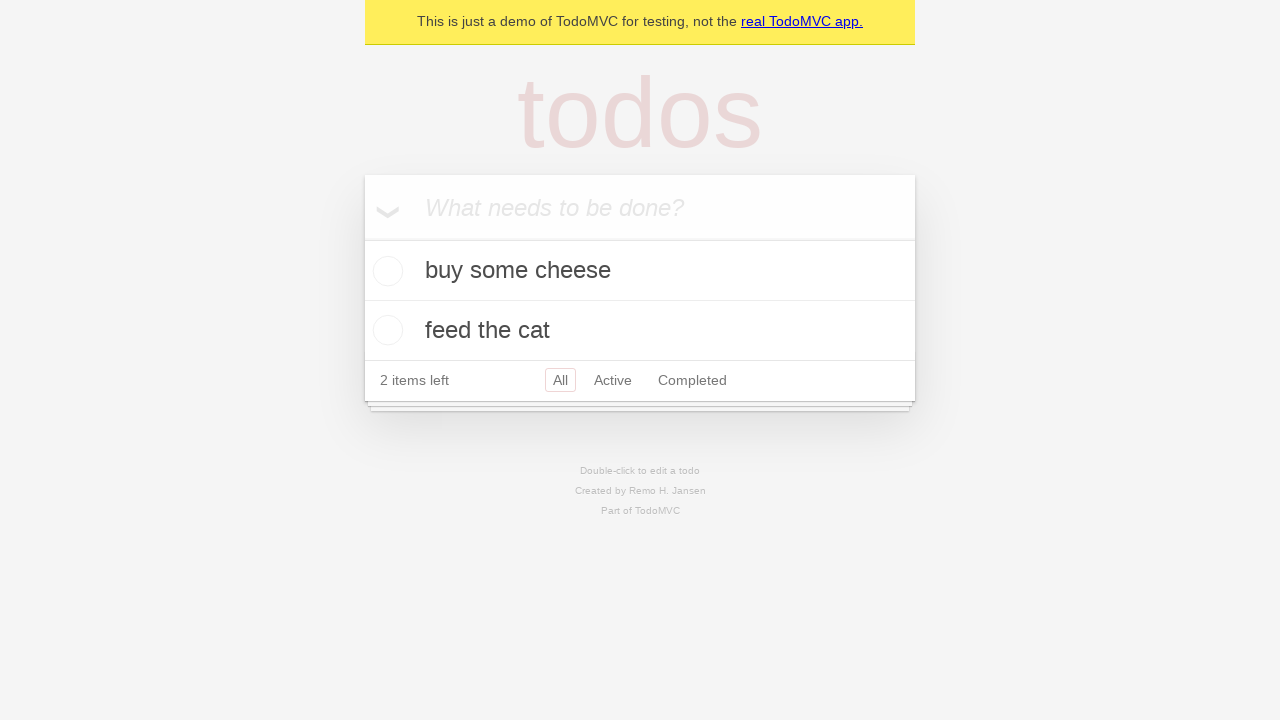

Filled todo input with 'book a doctors appointment' on internal:attr=[placeholder="What needs to be done?"i]
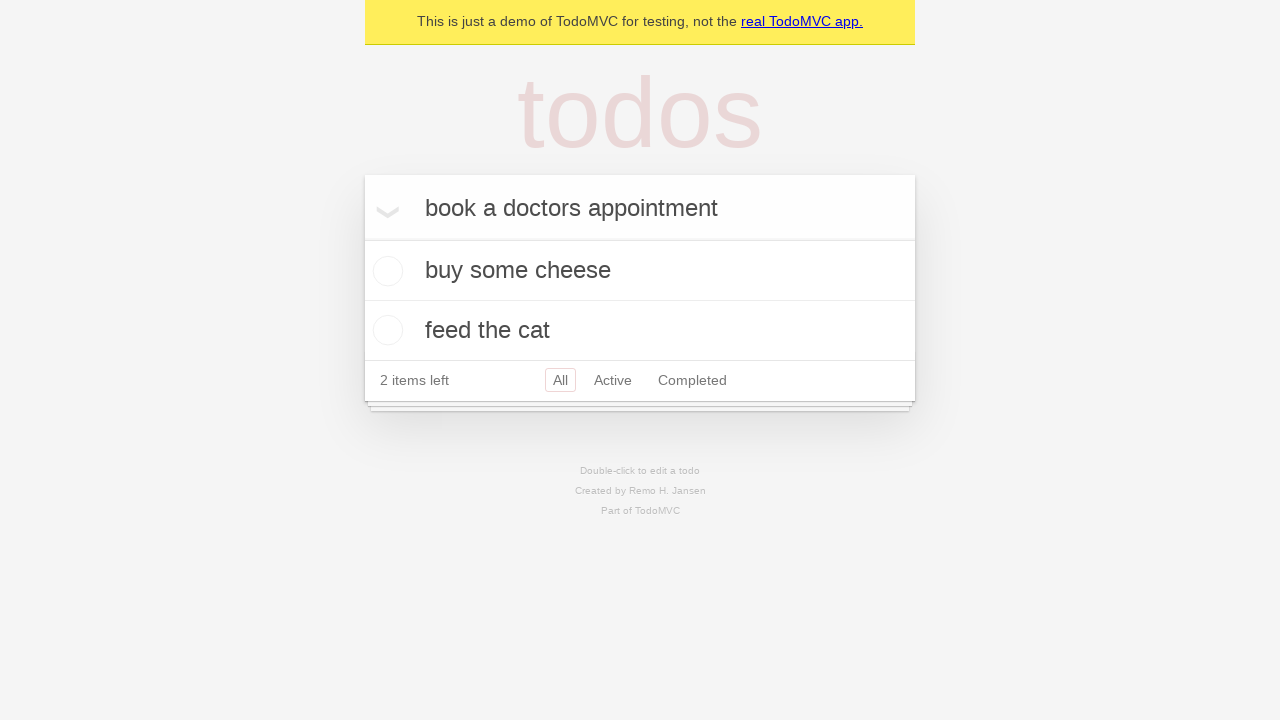

Pressed Enter to create third todo on internal:attr=[placeholder="What needs to be done?"i]
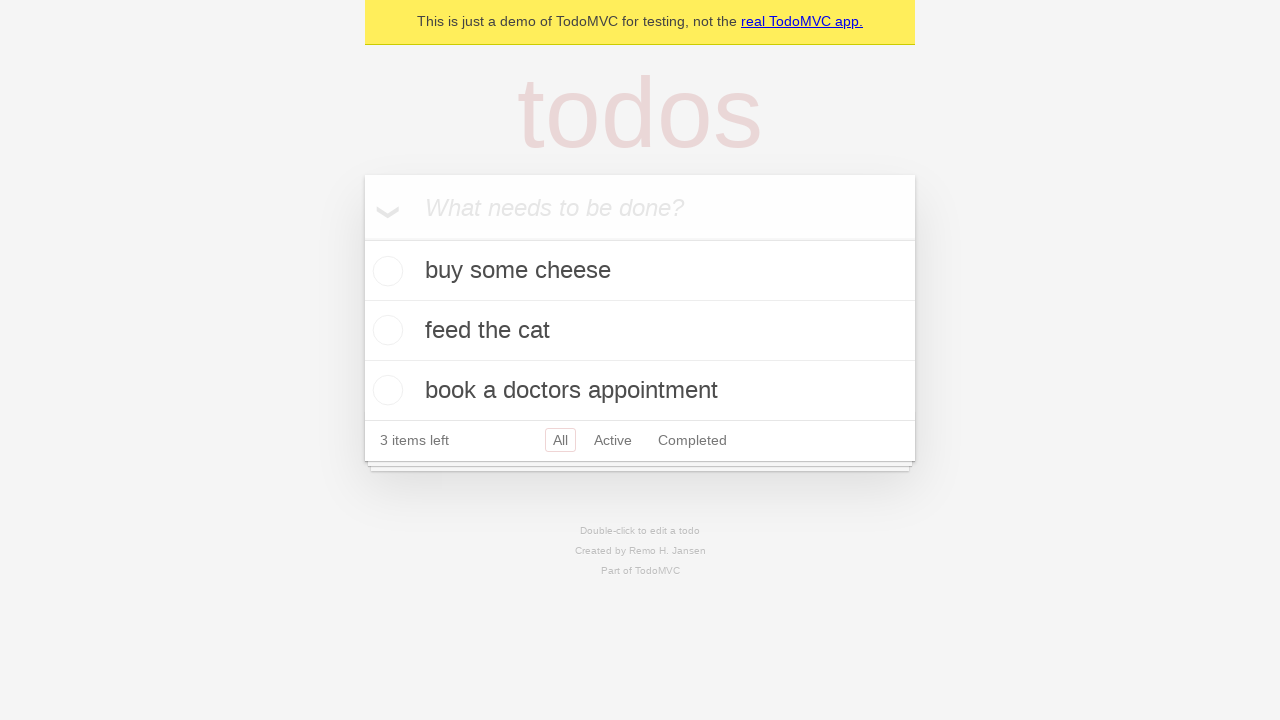

Waited for all 3 todos to be created
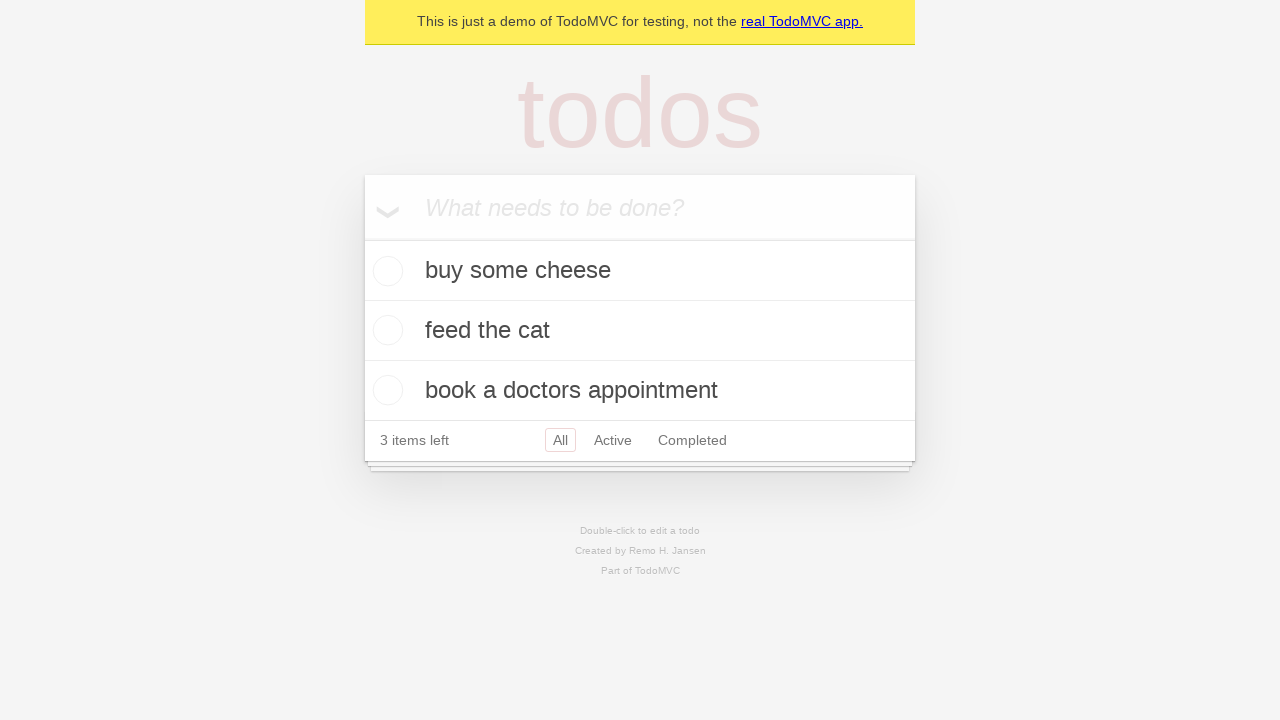

Double-clicked second todo item to enter edit mode at (640, 331) on internal:testid=[data-testid="todo-item"s] >> nth=1
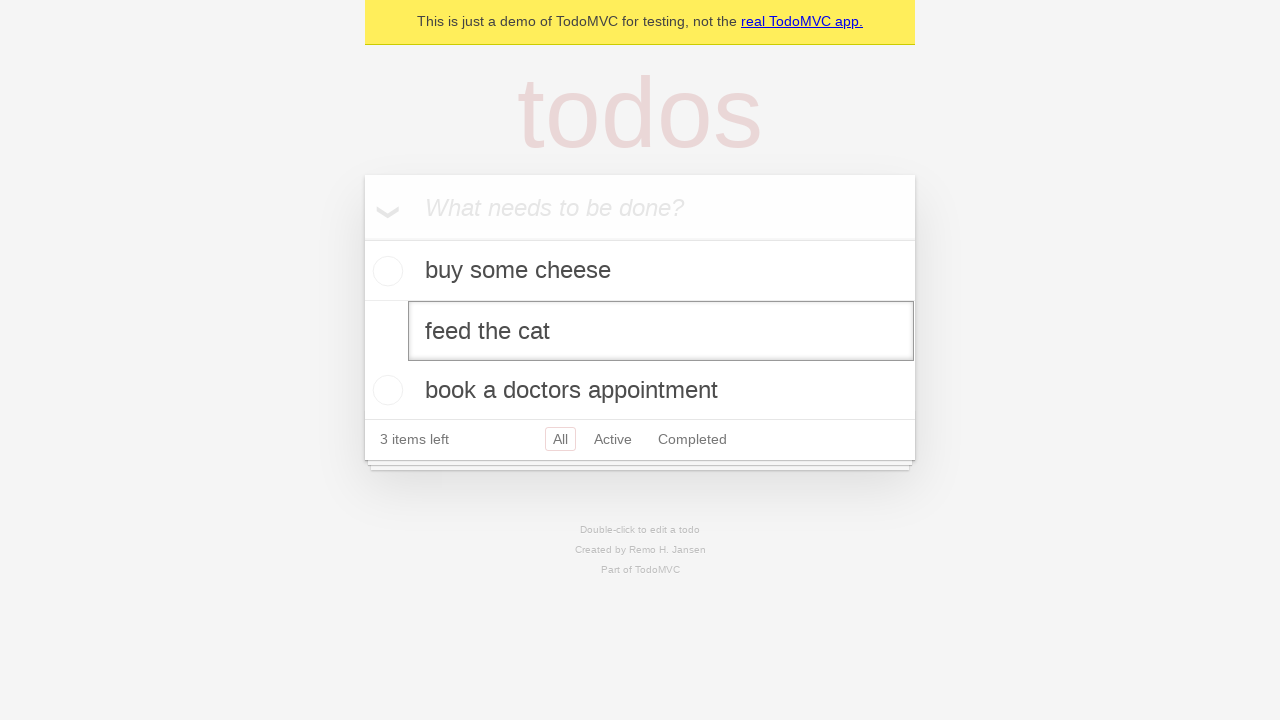

Changed todo text to 'buy some sausages' on internal:testid=[data-testid="todo-item"s] >> nth=1 >> internal:role=textbox[nam
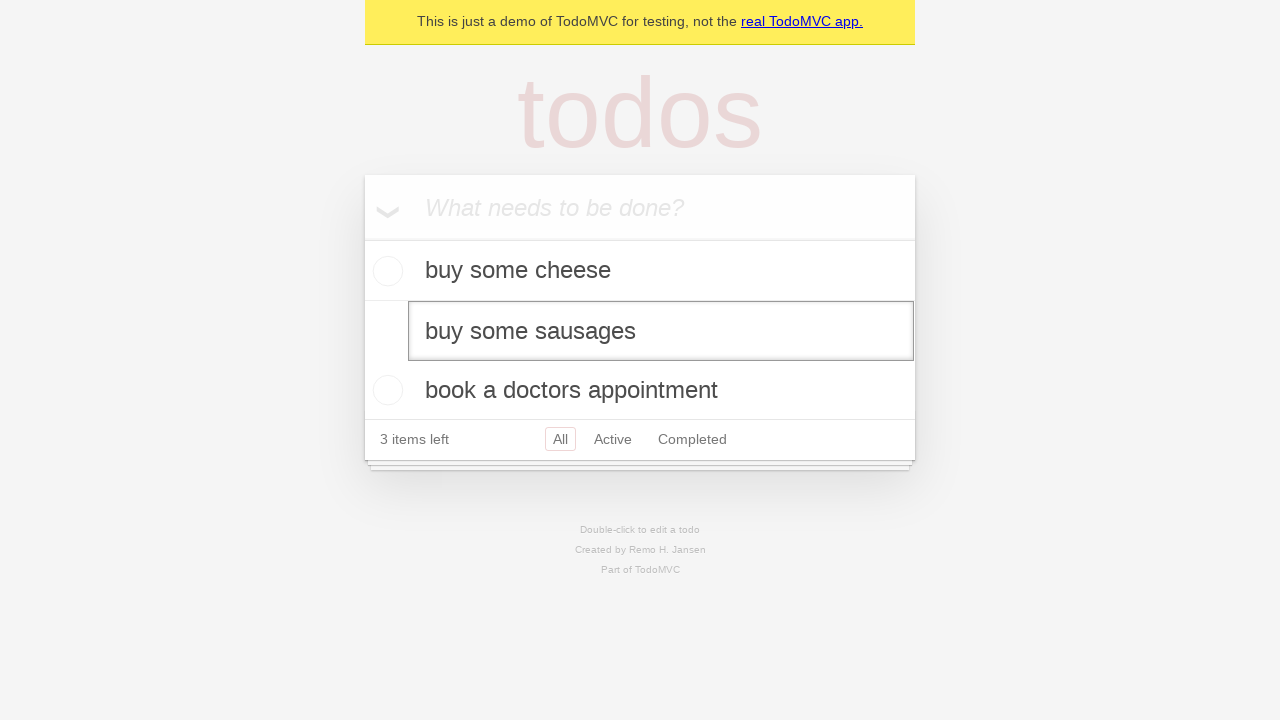

Pressed Enter to confirm todo edit on internal:testid=[data-testid="todo-item"s] >> nth=1 >> internal:role=textbox[nam
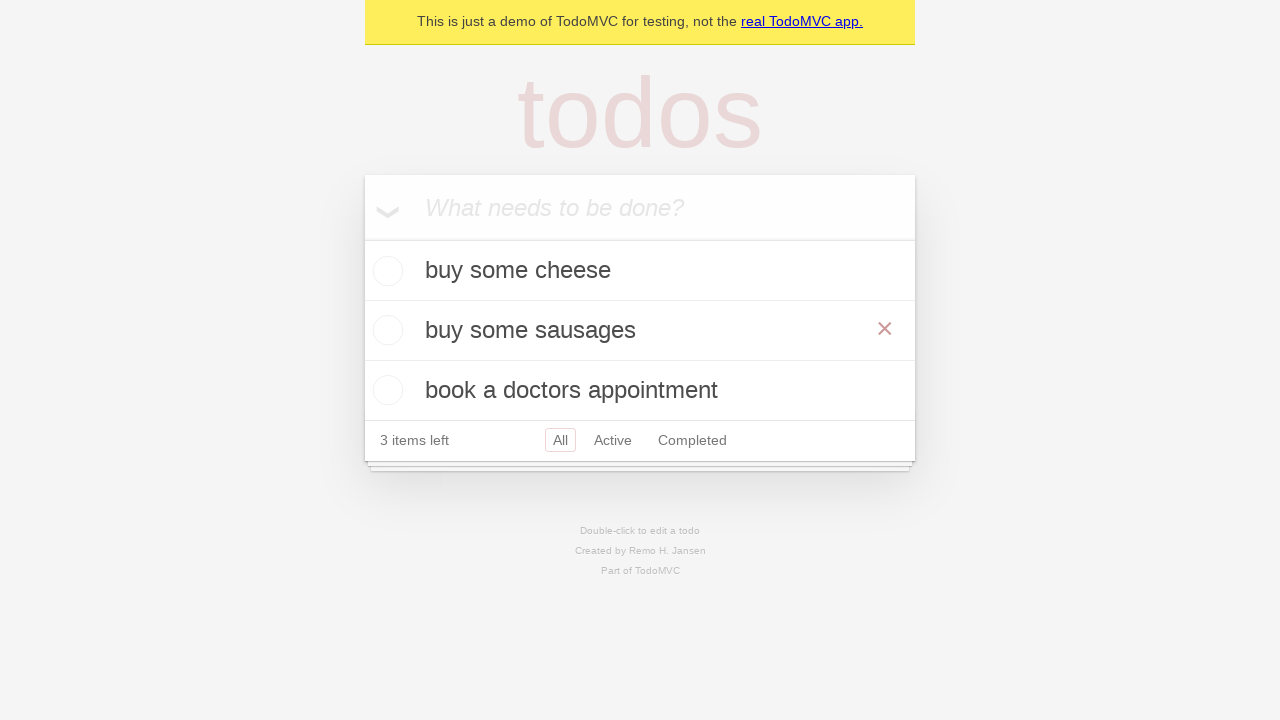

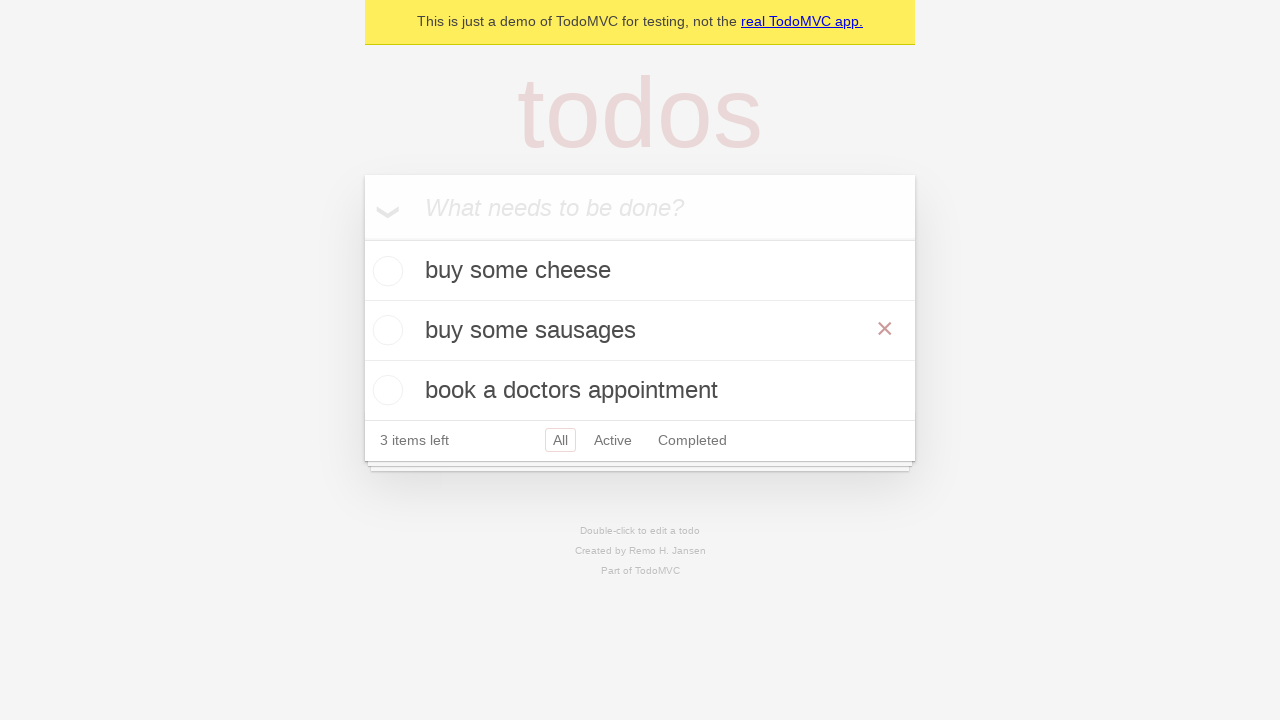